Tests the "Forgot login info" customer lookup form by filling in customer details and verifying an error message appears when the customer is not found

Starting URL: https://parabank.parasoft.com/parabank/index.htm

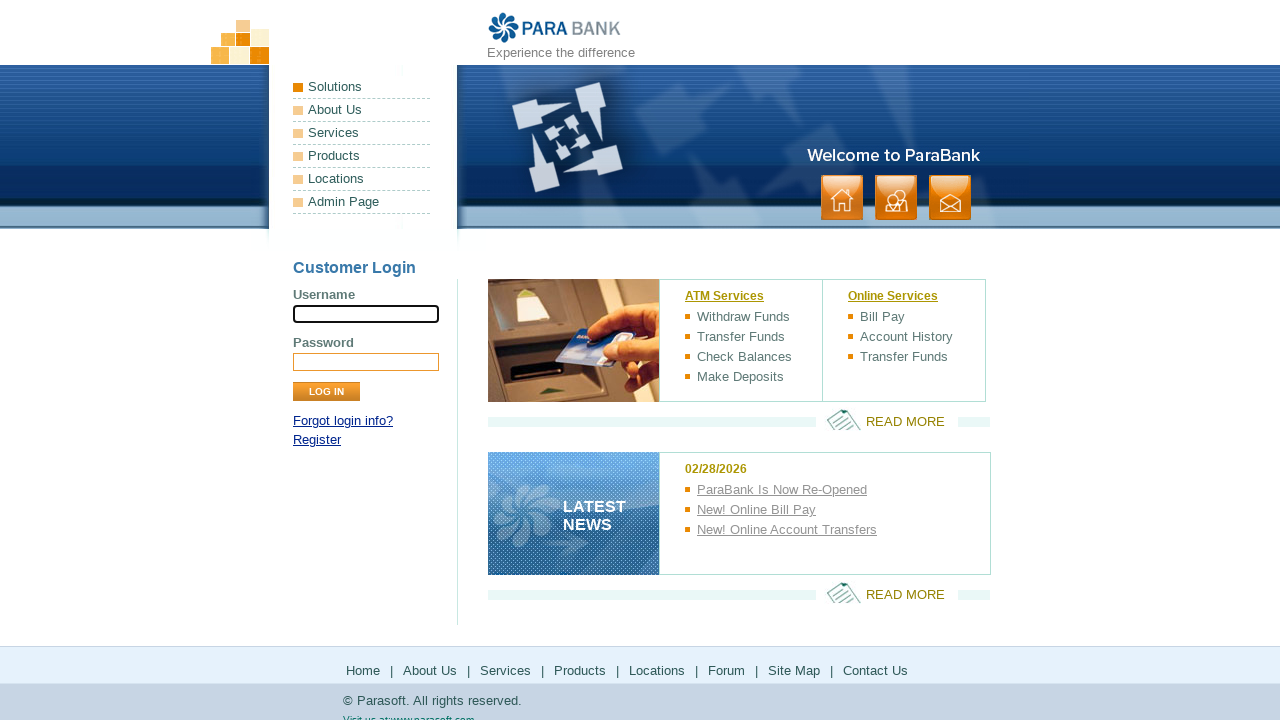

Clicked 'Forgot login info?' link at (343, 421) on a:has-text('Forgot login info?')
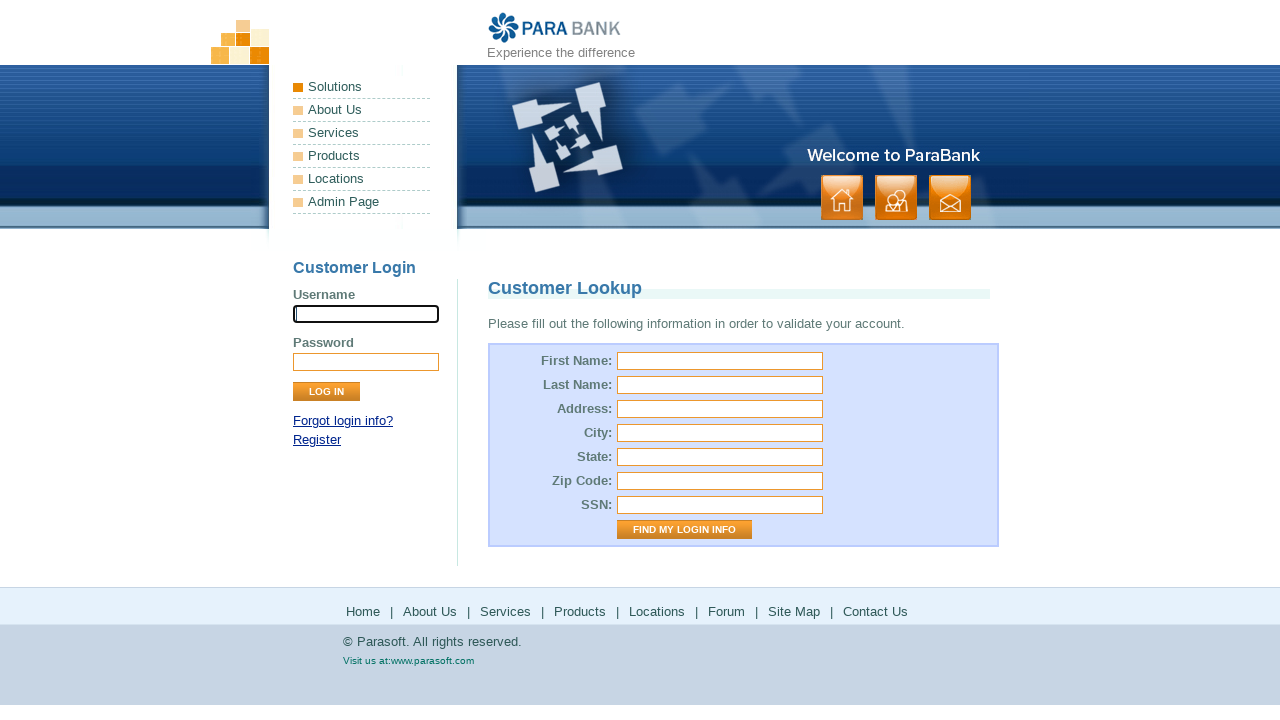

Customer Lookup page title loaded
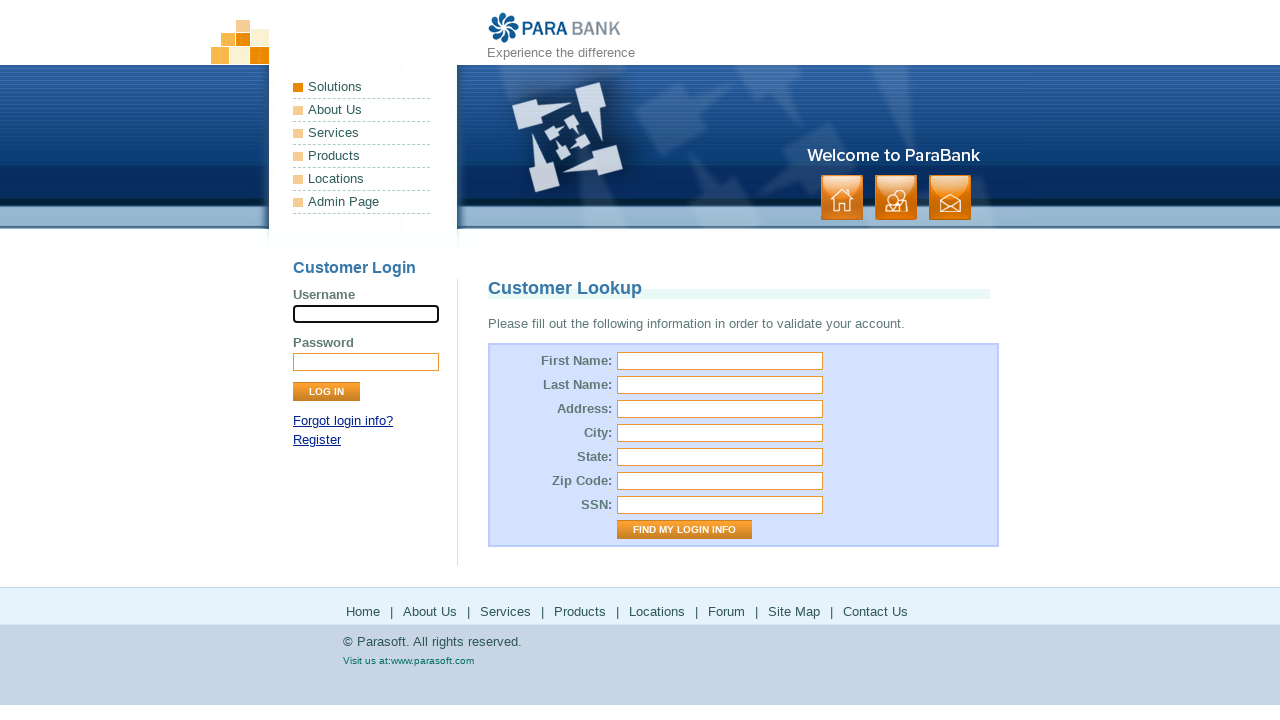

Filled first name field with 'user' on #firstName
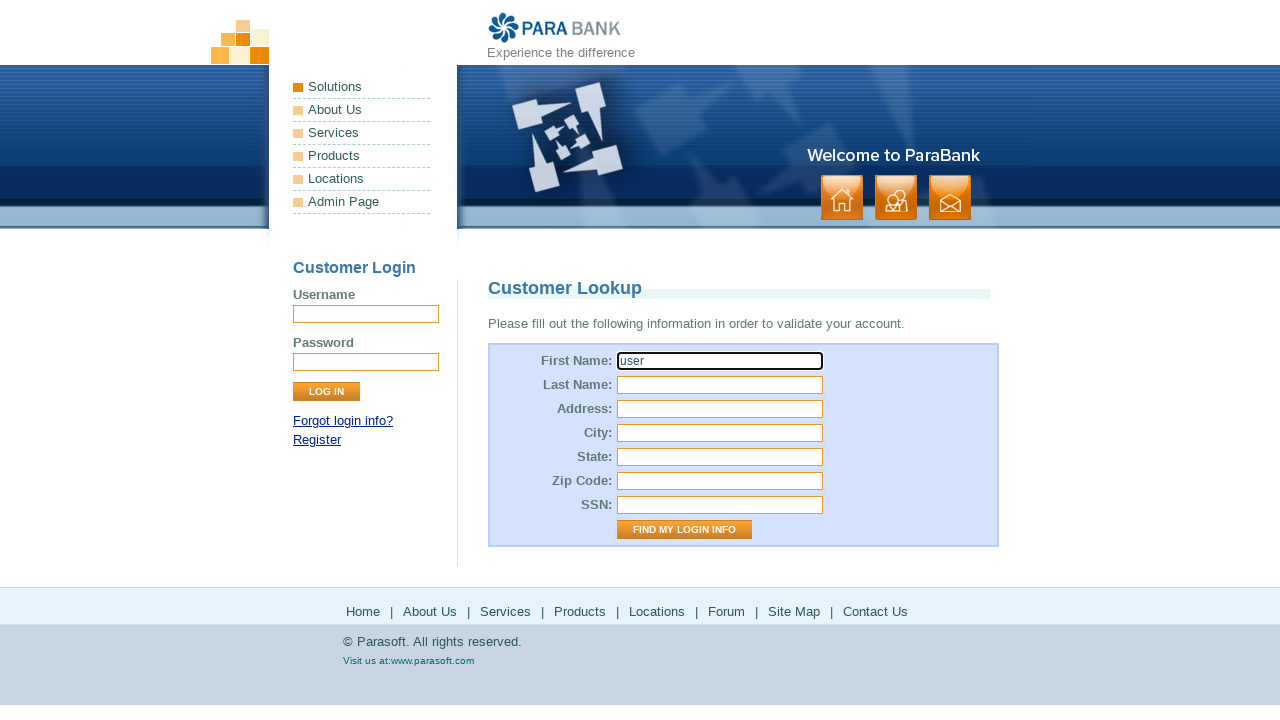

Filled last name field with 'User_user' on #lastName
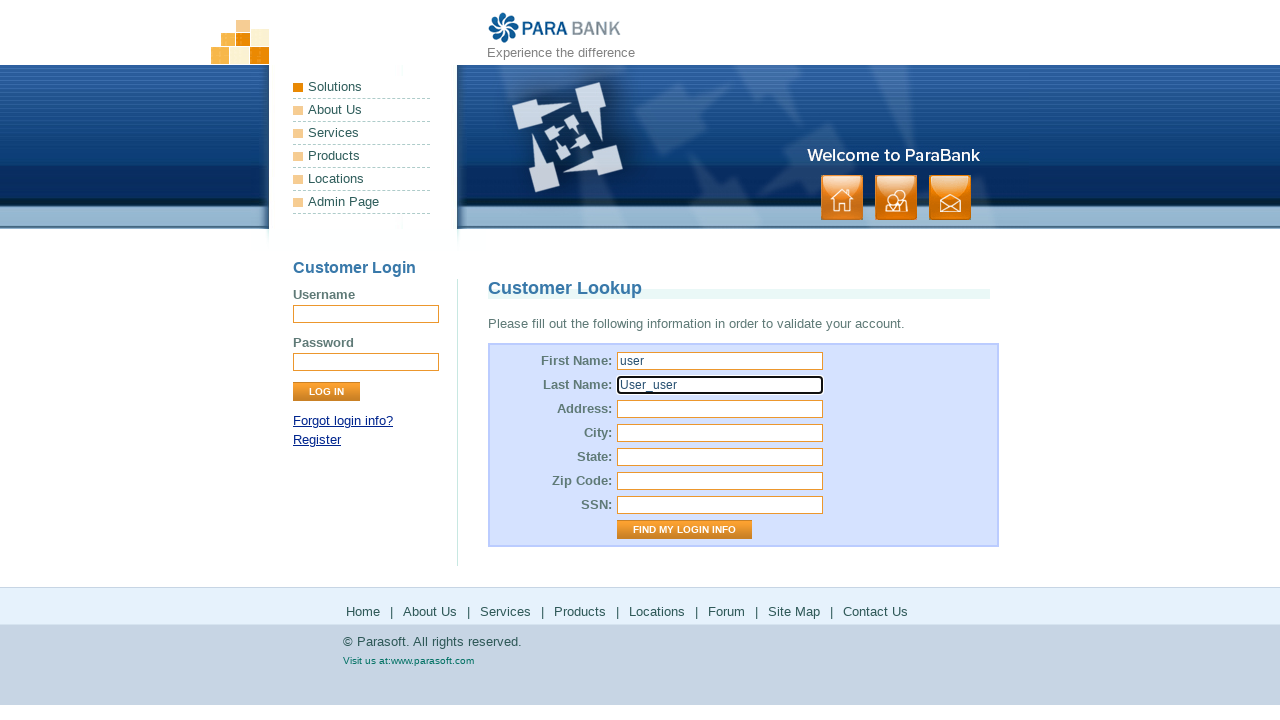

Filled street address field with 'USA' on #address\.street
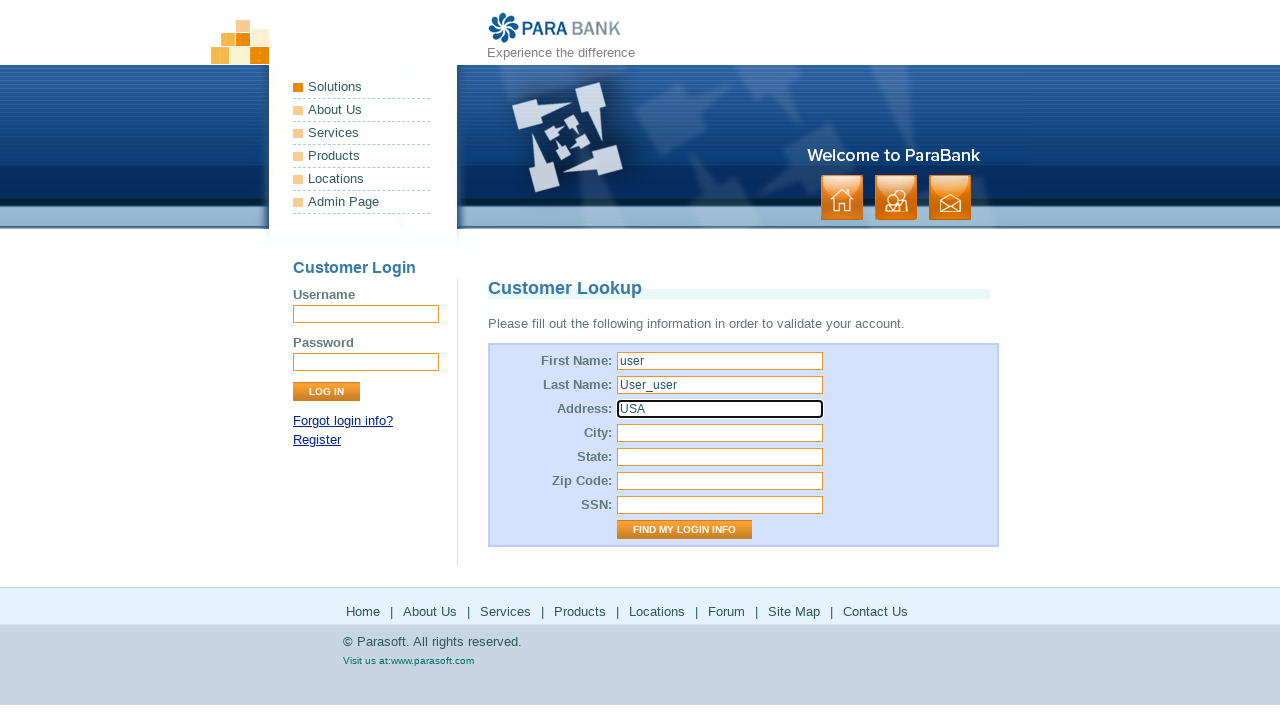

Filled city field with 'LOS ANGELES' on #address\.city
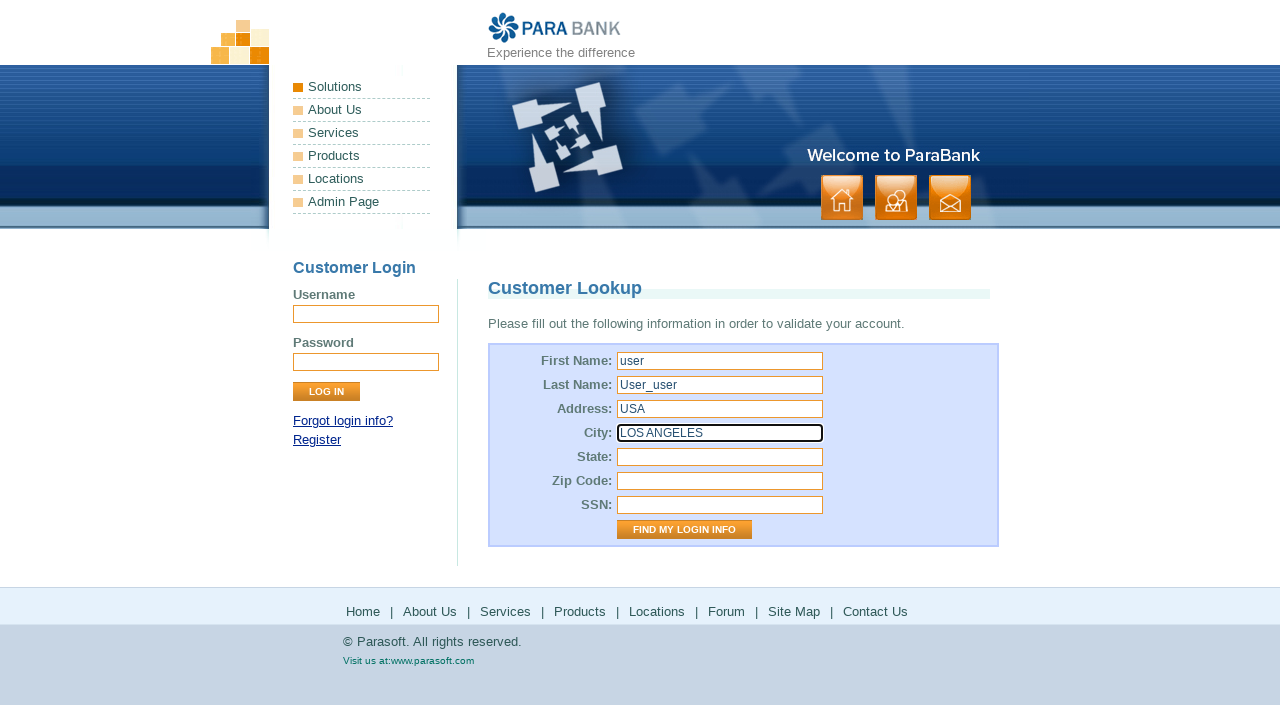

Filled state field with 'California' on #address\.state
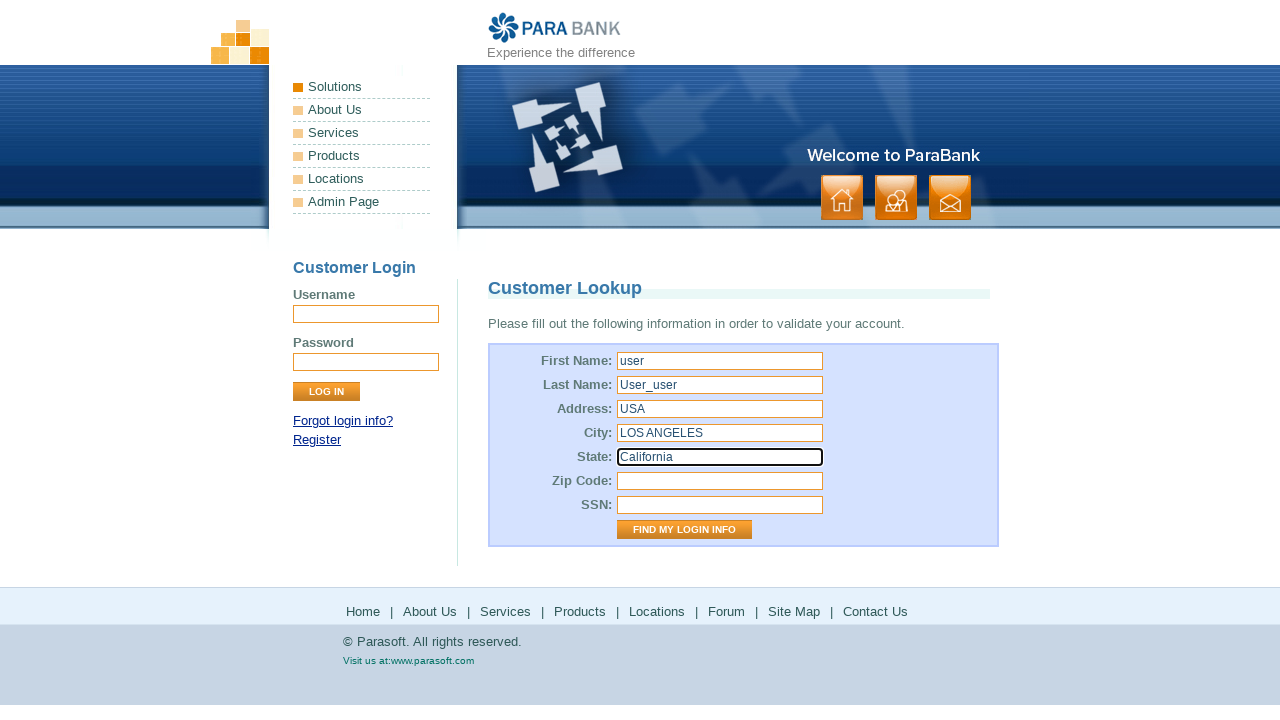

Filled zip code field with '123456' on #address\.zipCode
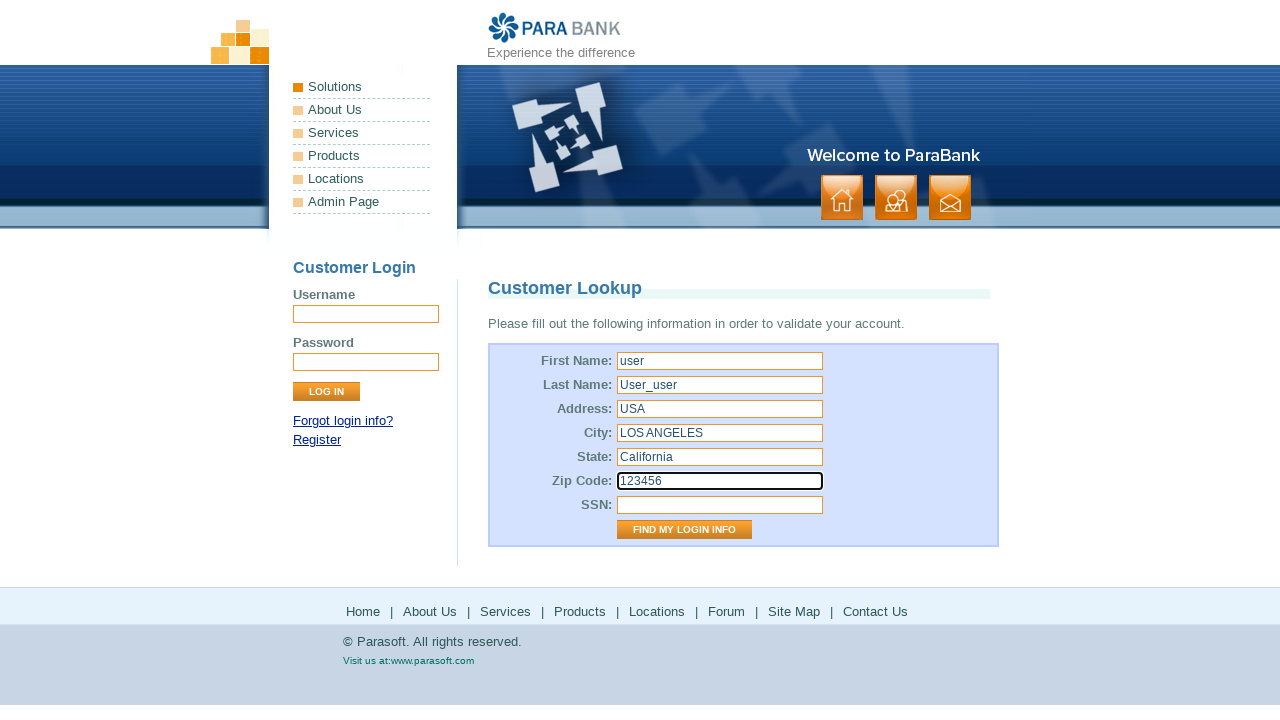

Filled SSN field with '123fff' on #ssn
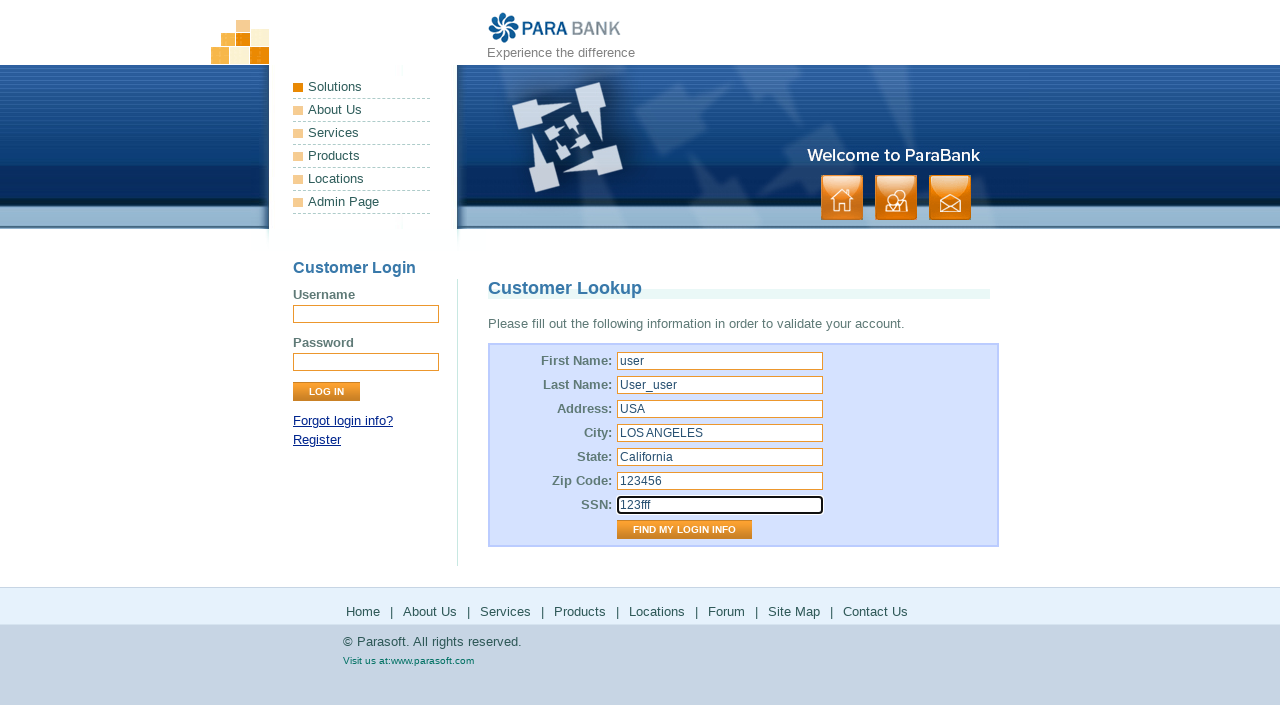

Clicked 'Find My Login Info' submit button at (684, 530) on input[value='Find My Login Info']
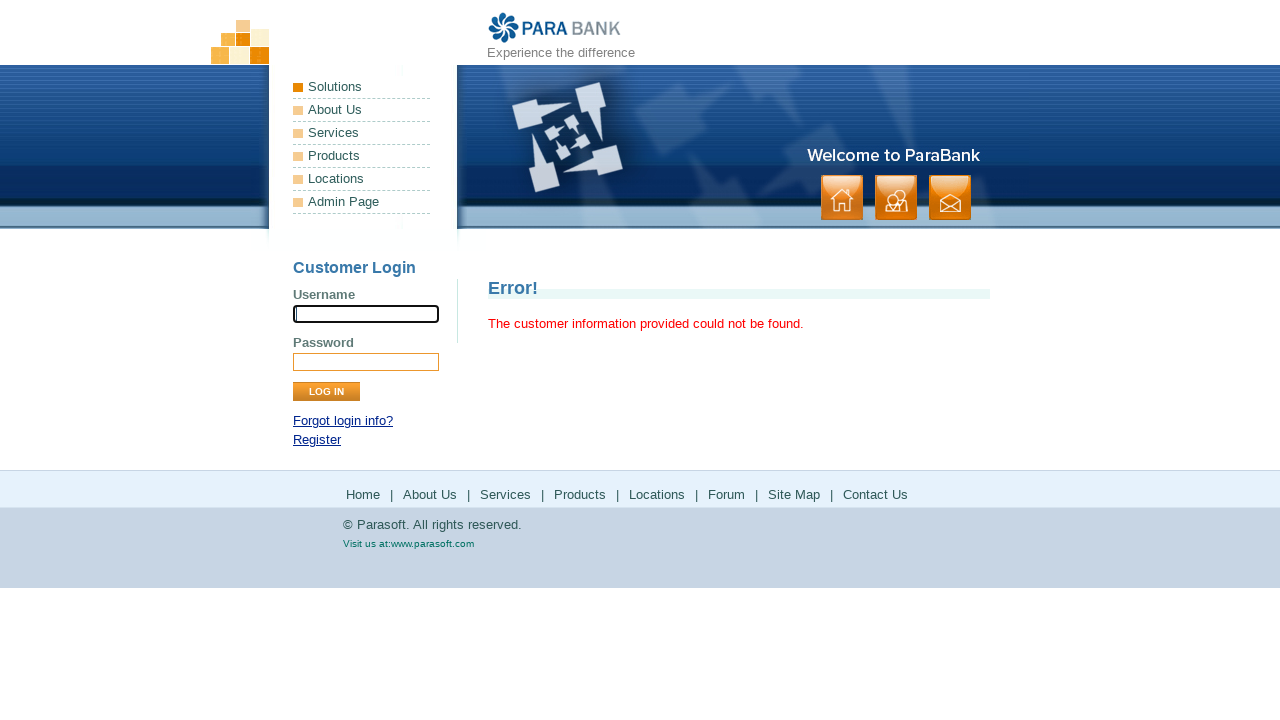

Error message appeared indicating customer not found
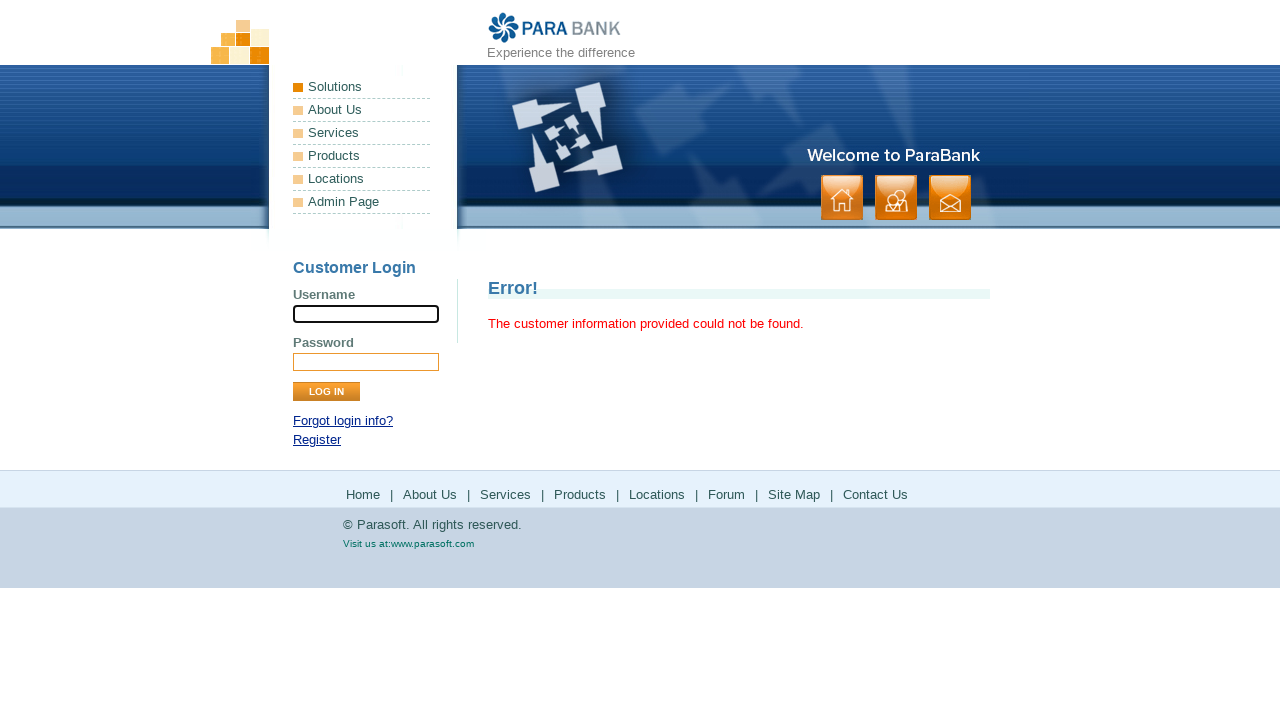

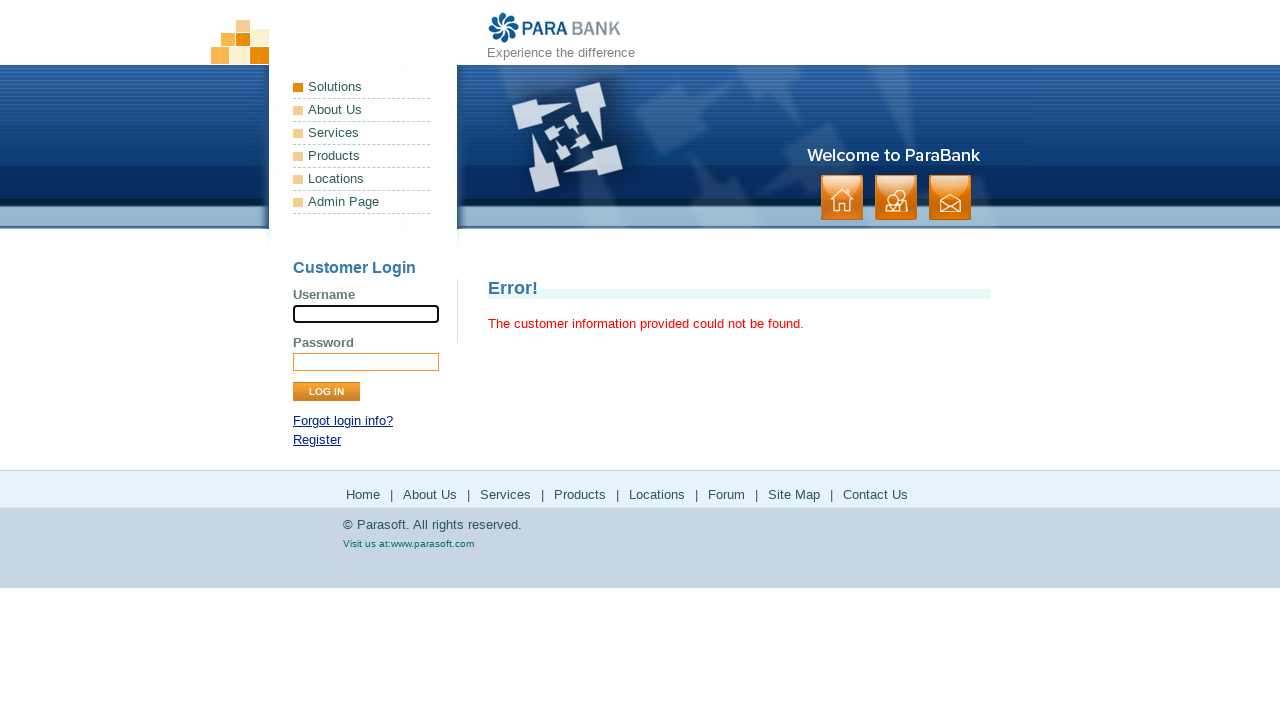